Navigates to the OrangeHRM demo homepage and waits for the page to load

Starting URL: https://opensource-demo.orangehrmlive.com/

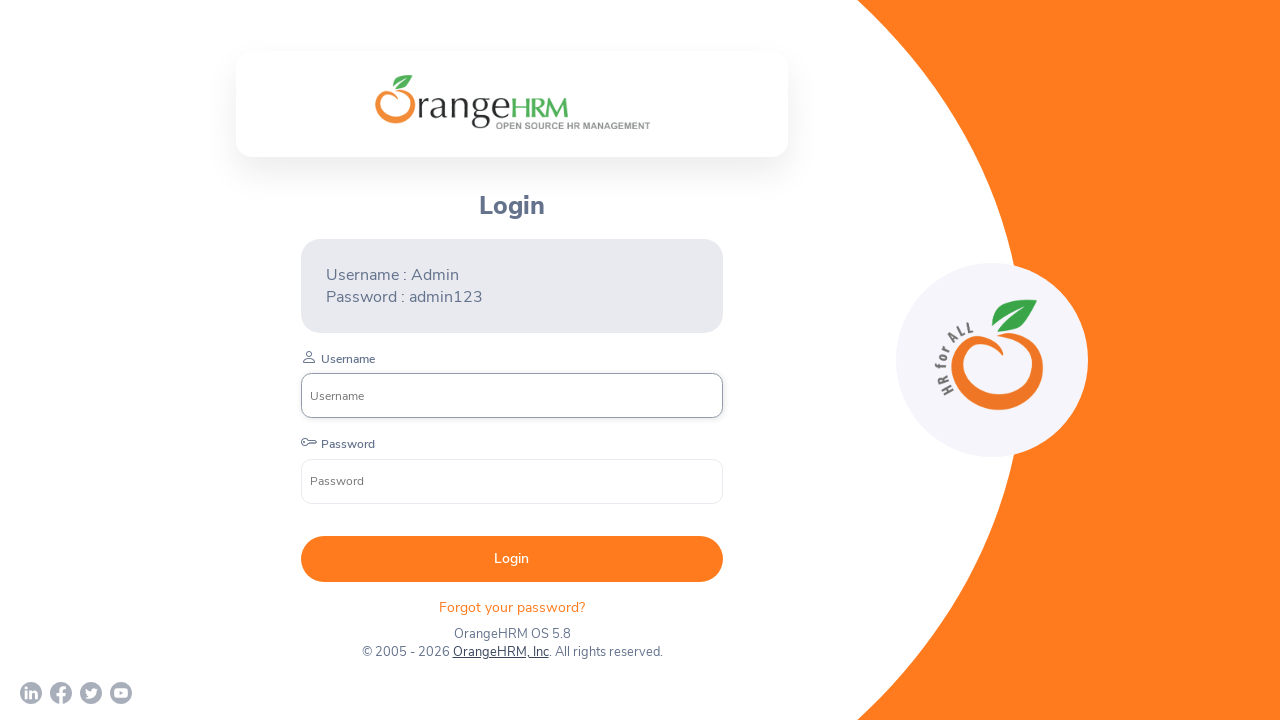

Navigated to OrangeHRM demo homepage
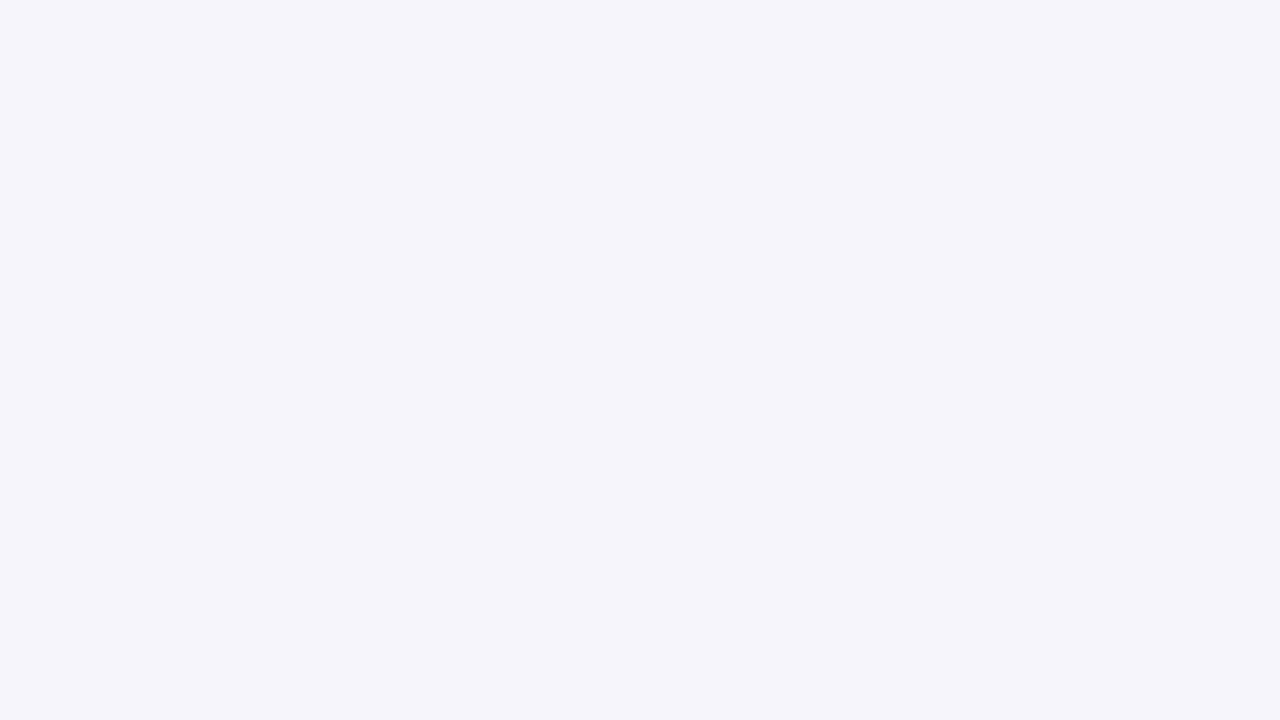

Login form appeared and page fully loaded
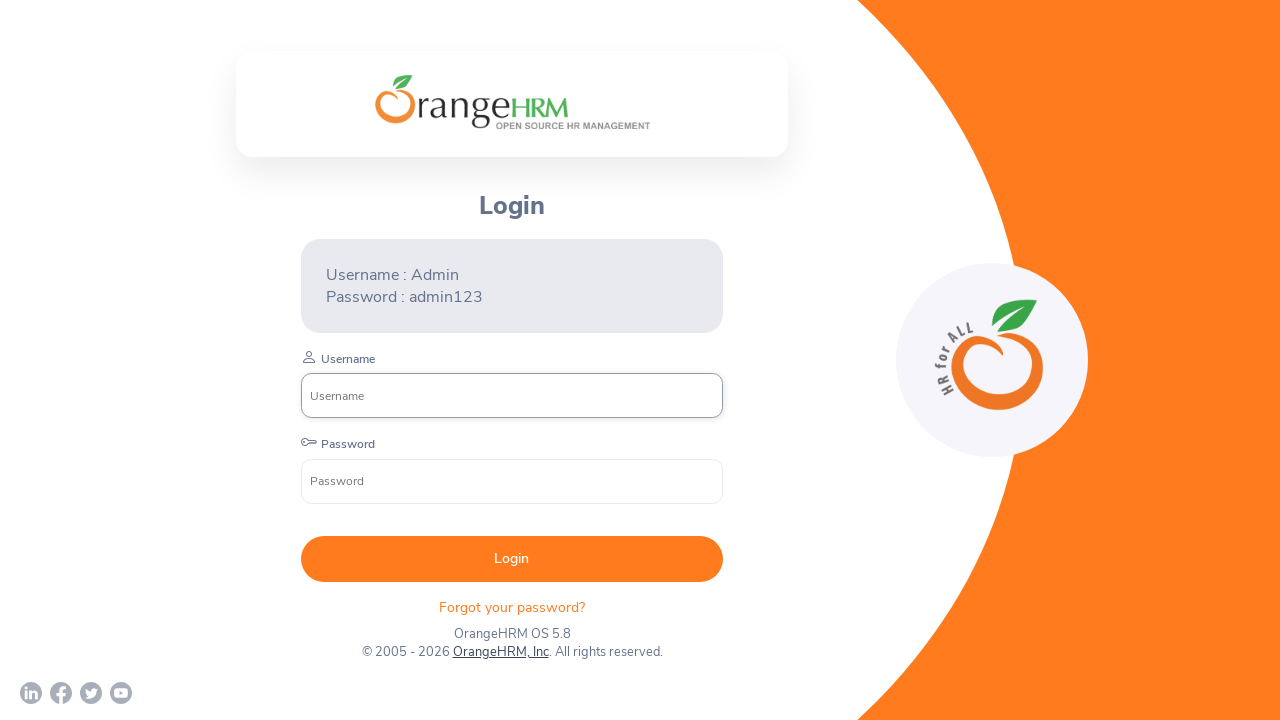

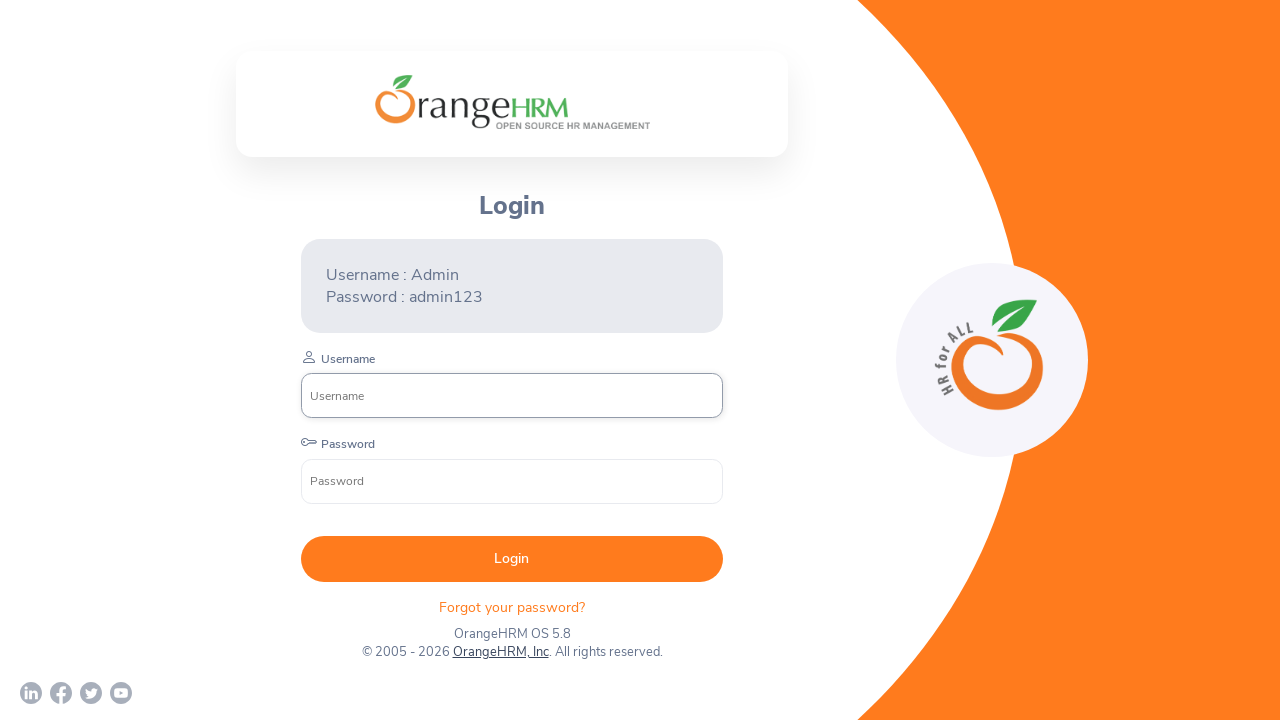